Navigates to a football club ticketing page and verifies that match cards are displayed, checking for the presence of reservation buttons on matches.

Starting URL: https://billetterie.rcstrasbourgalsace.fr/fr/

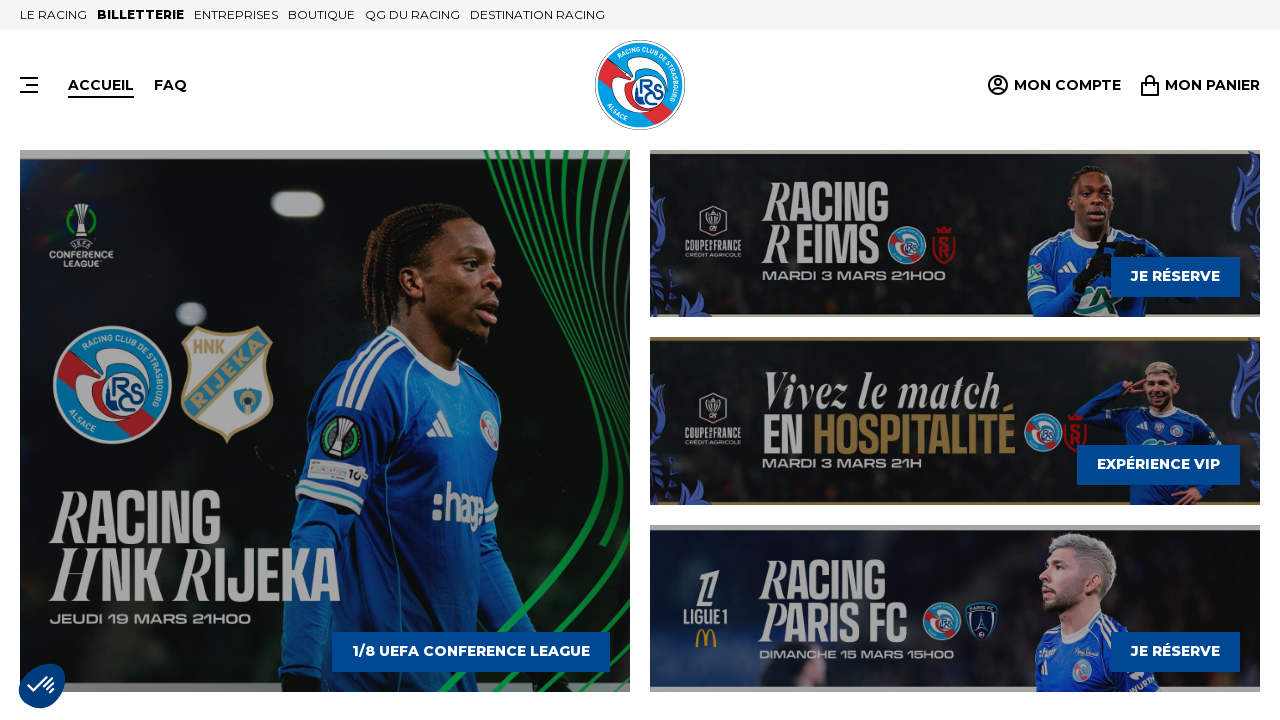

Waited for match cards to appear on the ticketing page
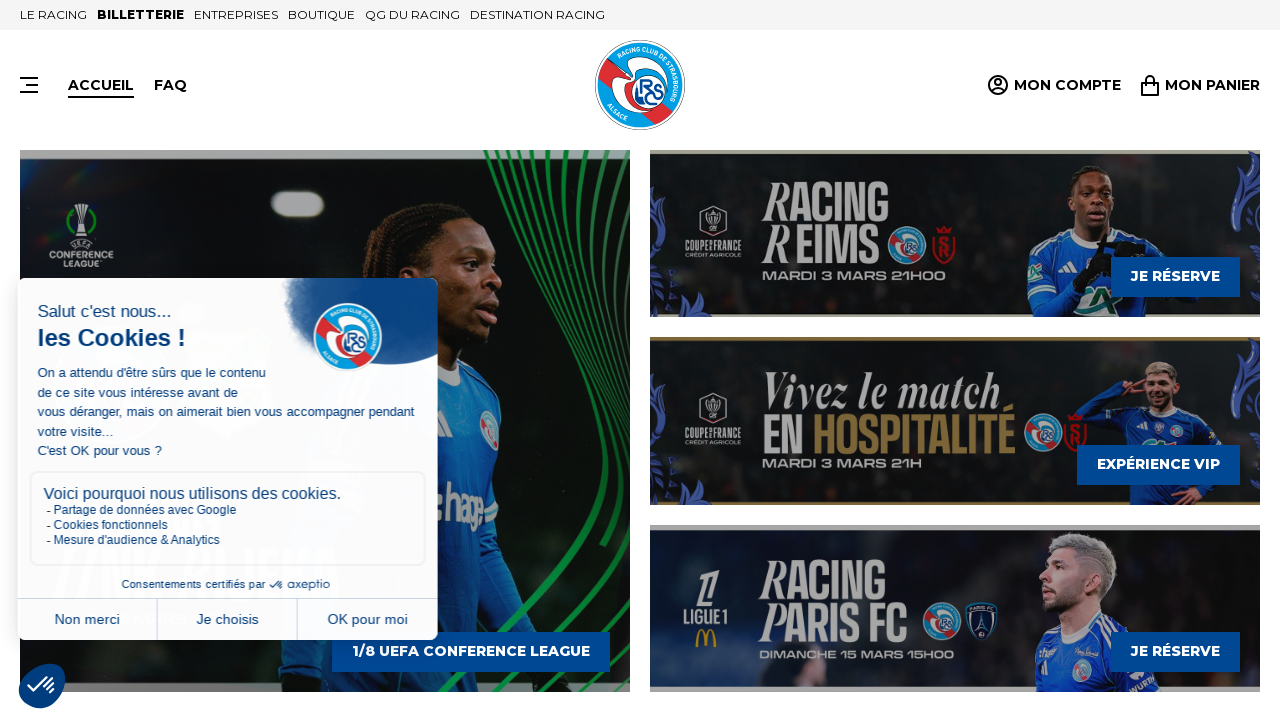

Located all match card elements on the page
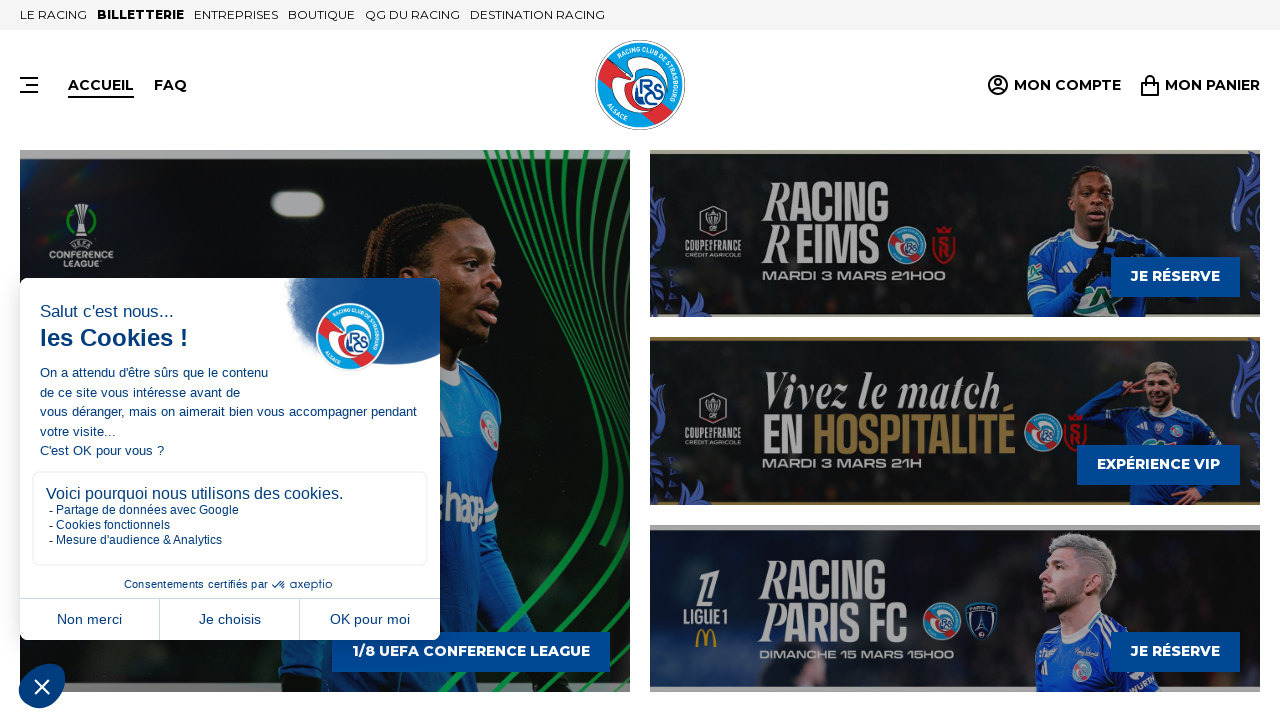

Verified that the first match card is visible
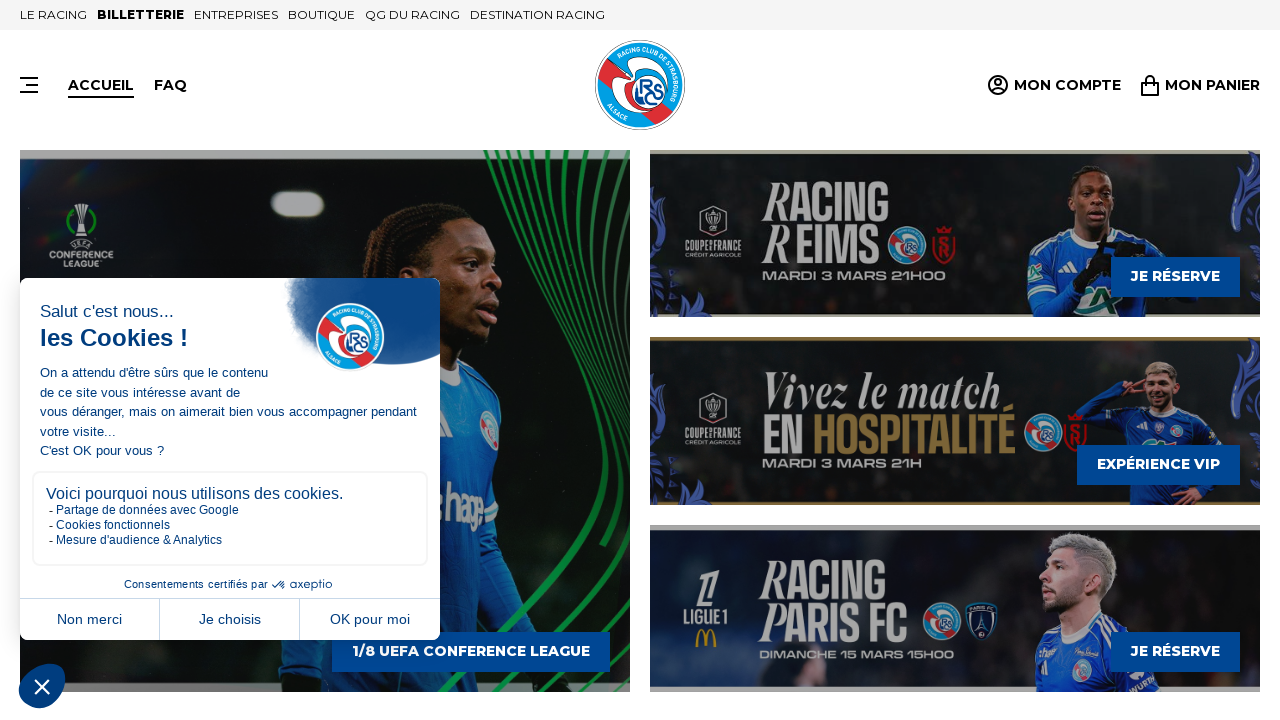

Located all reservation buttons within match cards
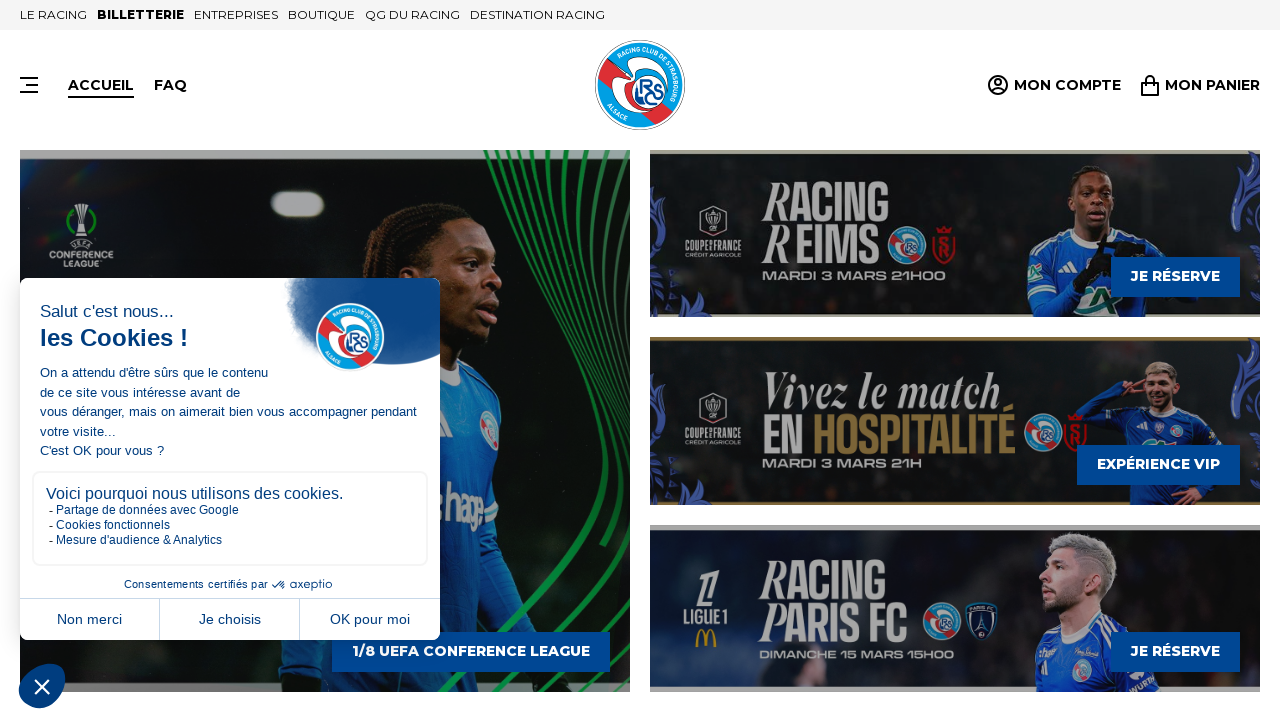

Waited 1 second to ensure all elements are fully loaded
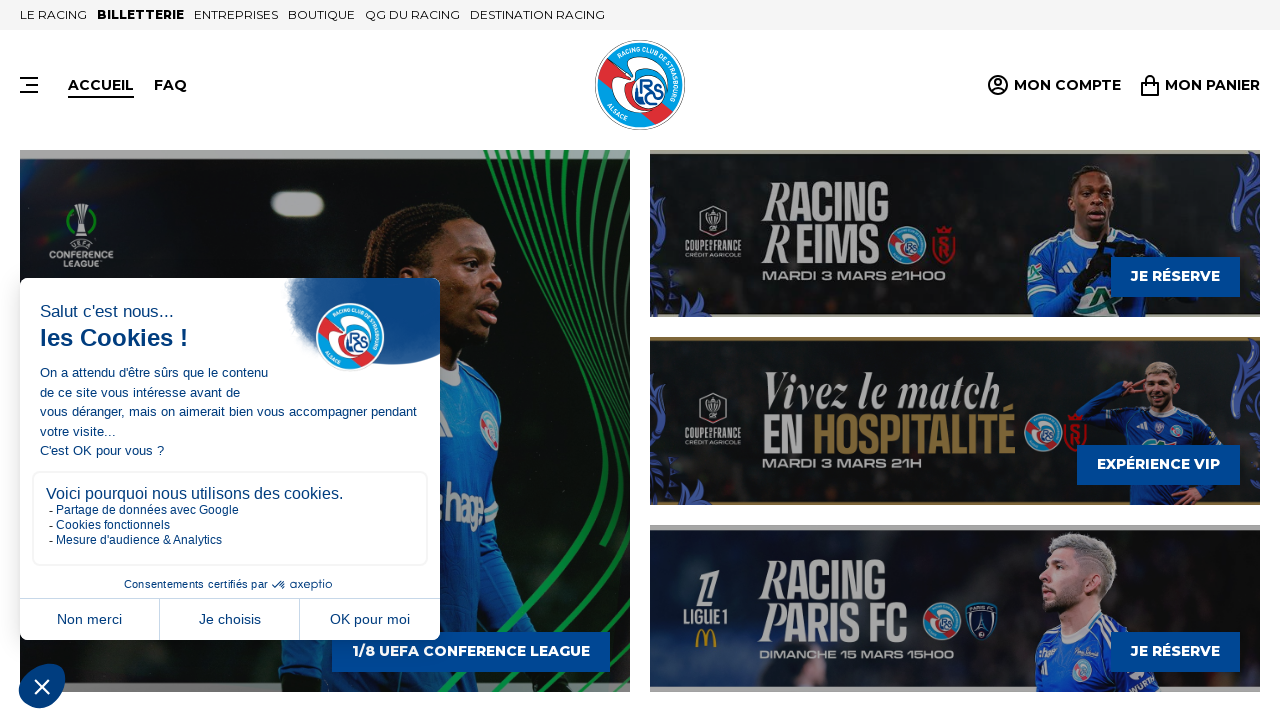

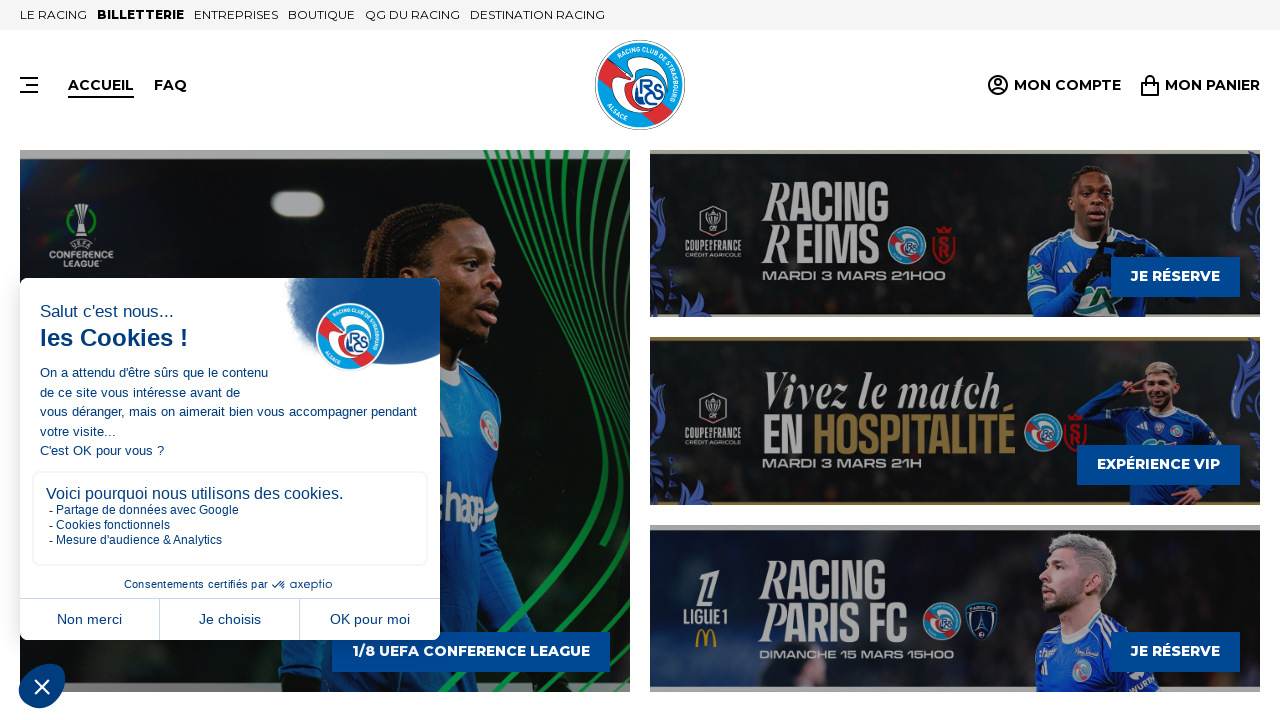